Tests basic browser navigation functionality on the Selenium website by clicking the Downloads link, navigating back, forward, and refreshing the page.

Starting URL: https://www.selenium.dev/

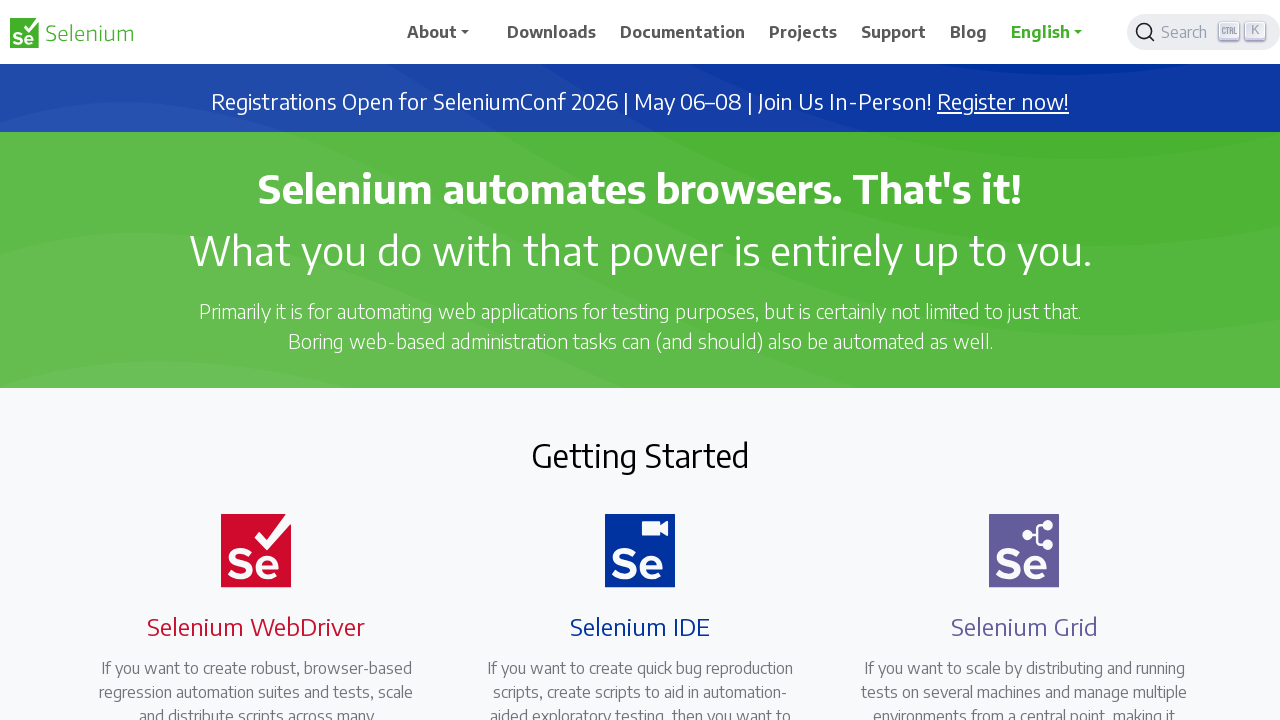

Clicked Downloads link on Selenium website at (552, 32) on xpath=//a//span[text()='Downloads']
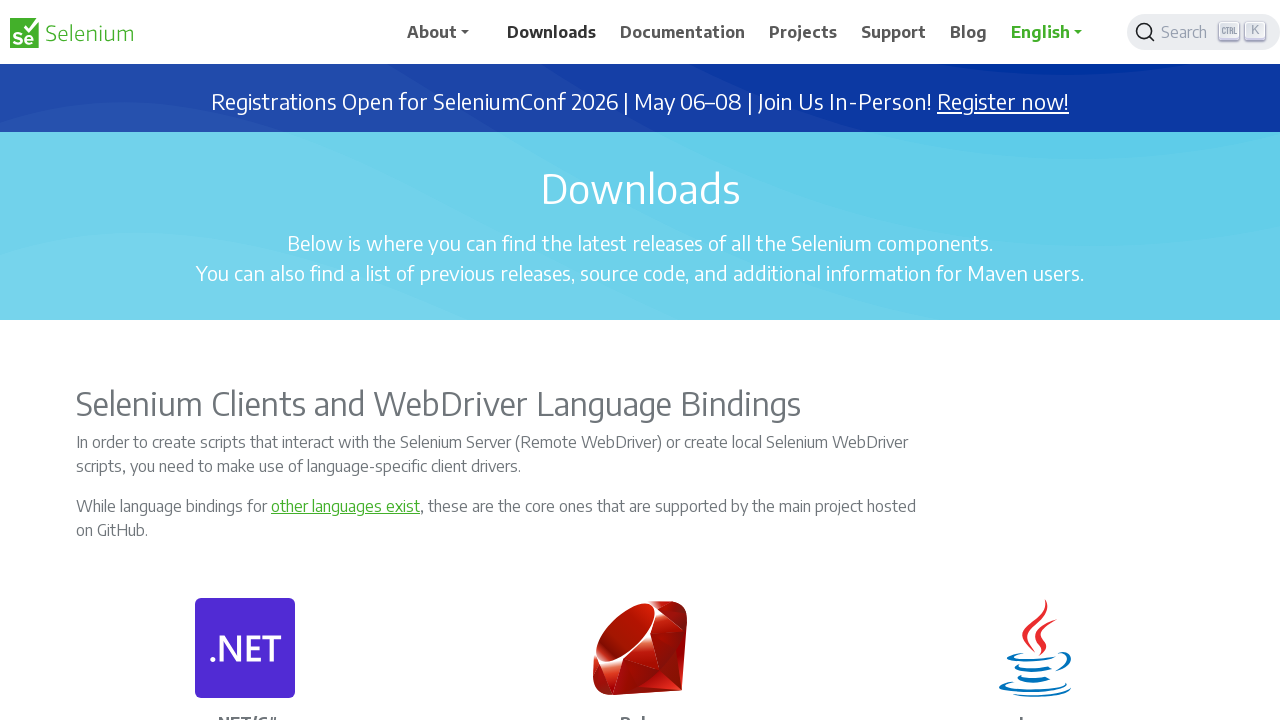

Downloads page loaded
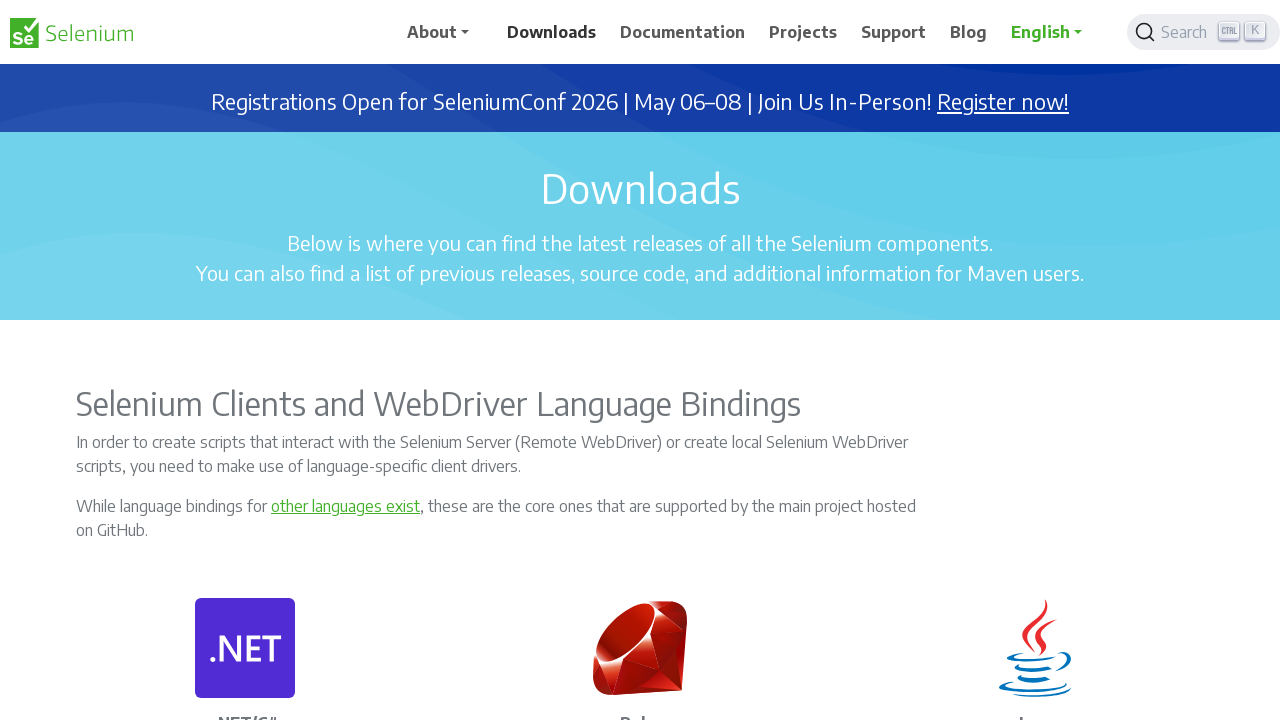

Navigated back to previous page
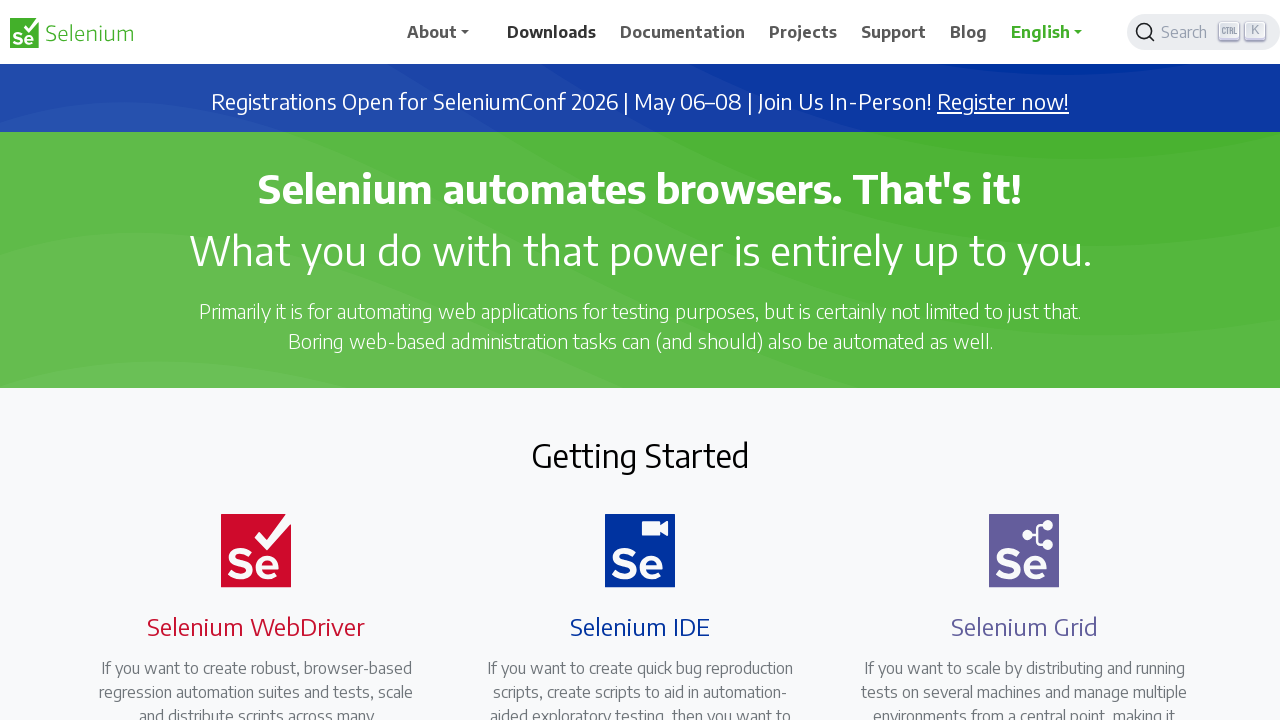

Previous page loaded after back navigation
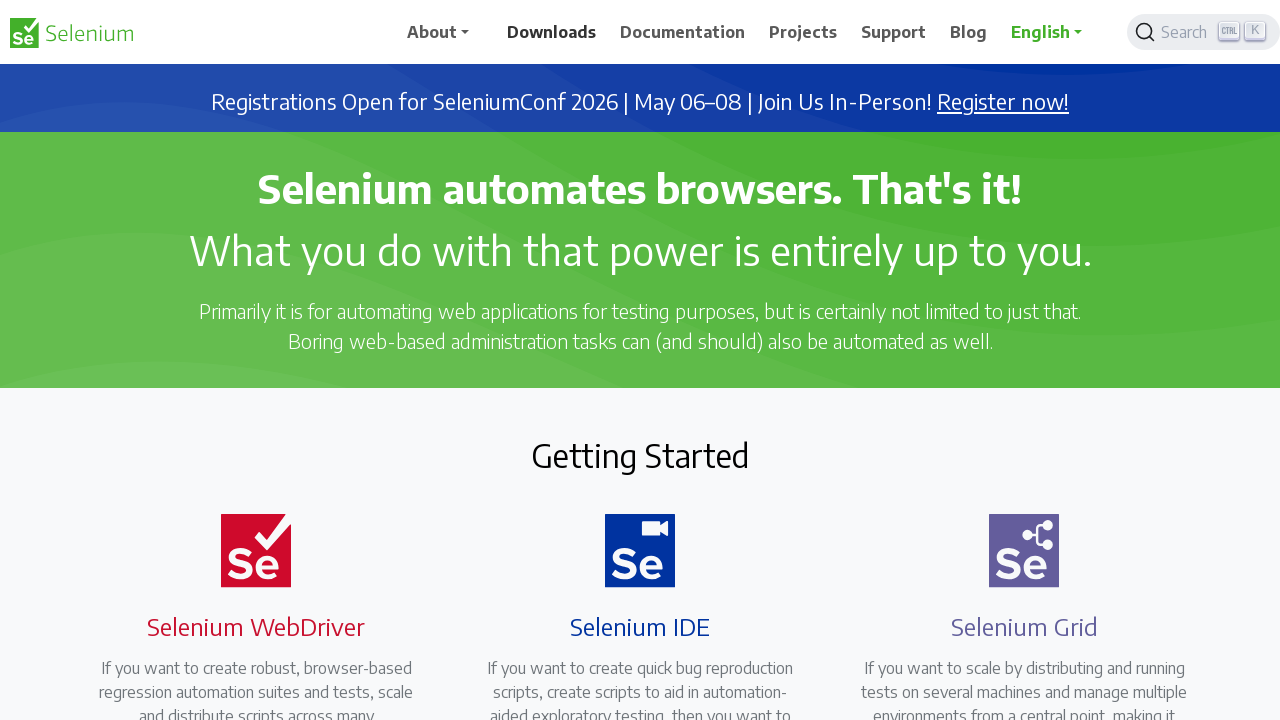

Navigated forward to Downloads page
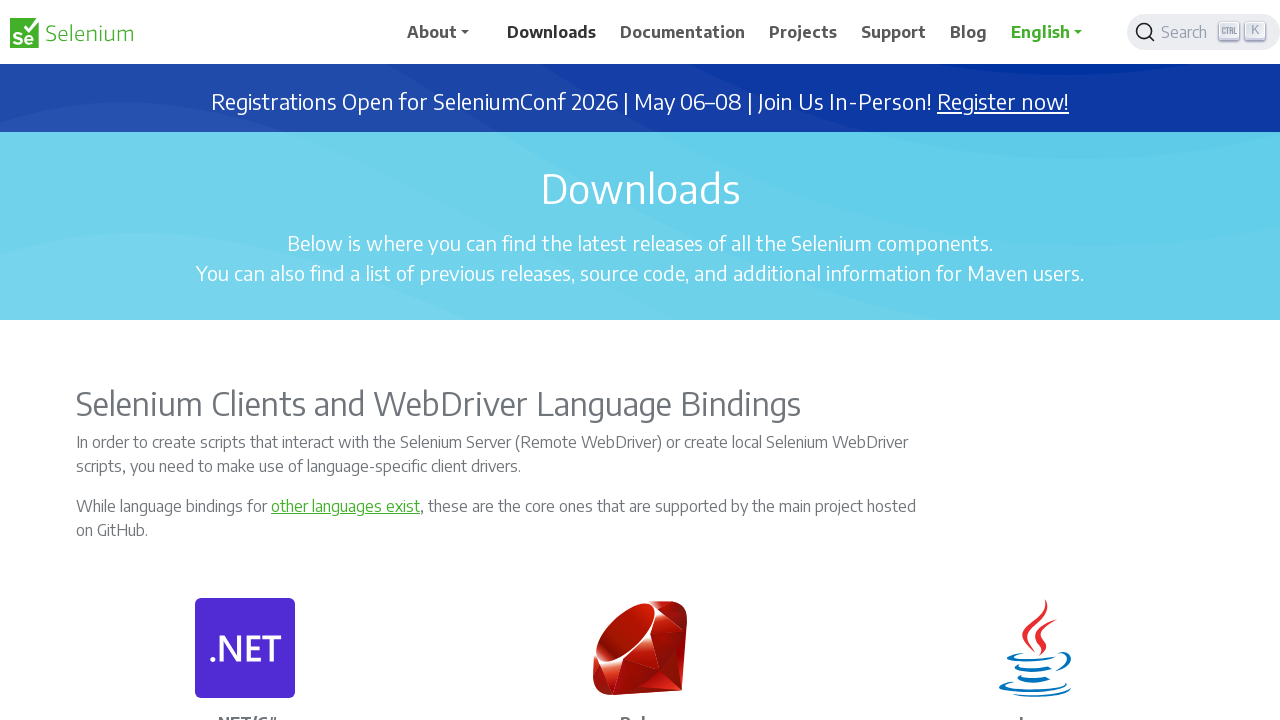

Downloads page loaded after forward navigation
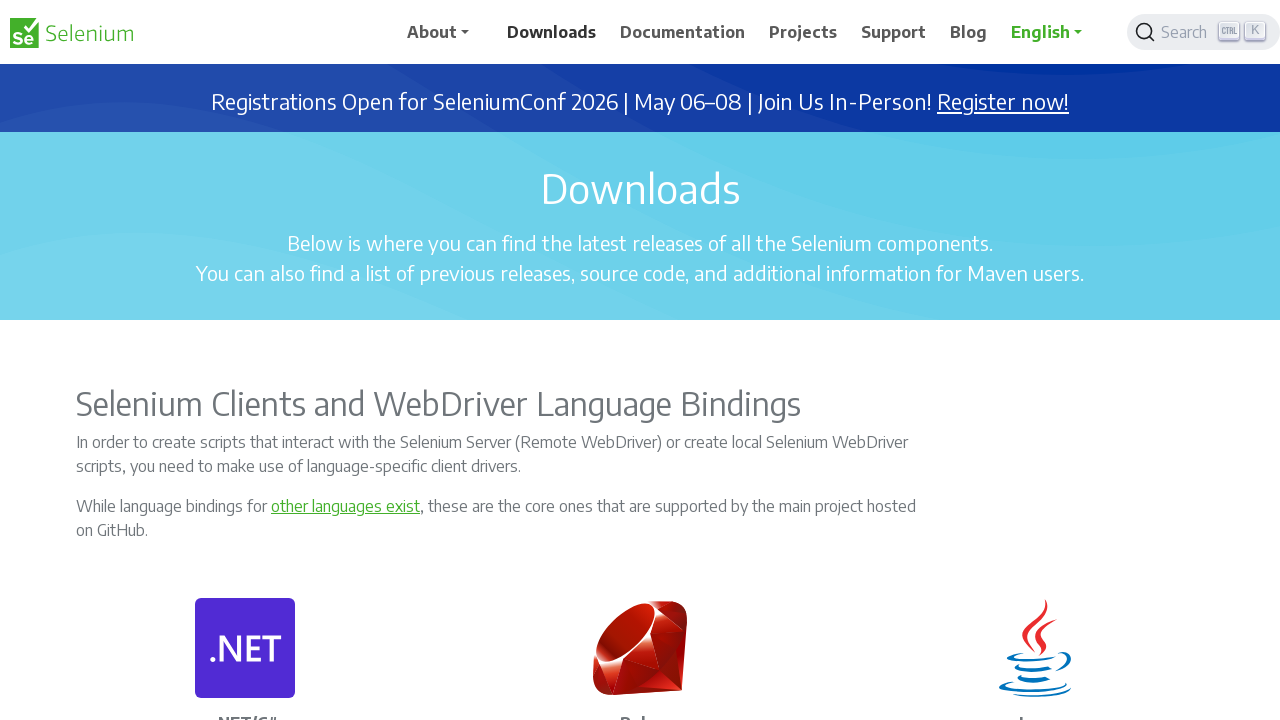

Refreshed the current page
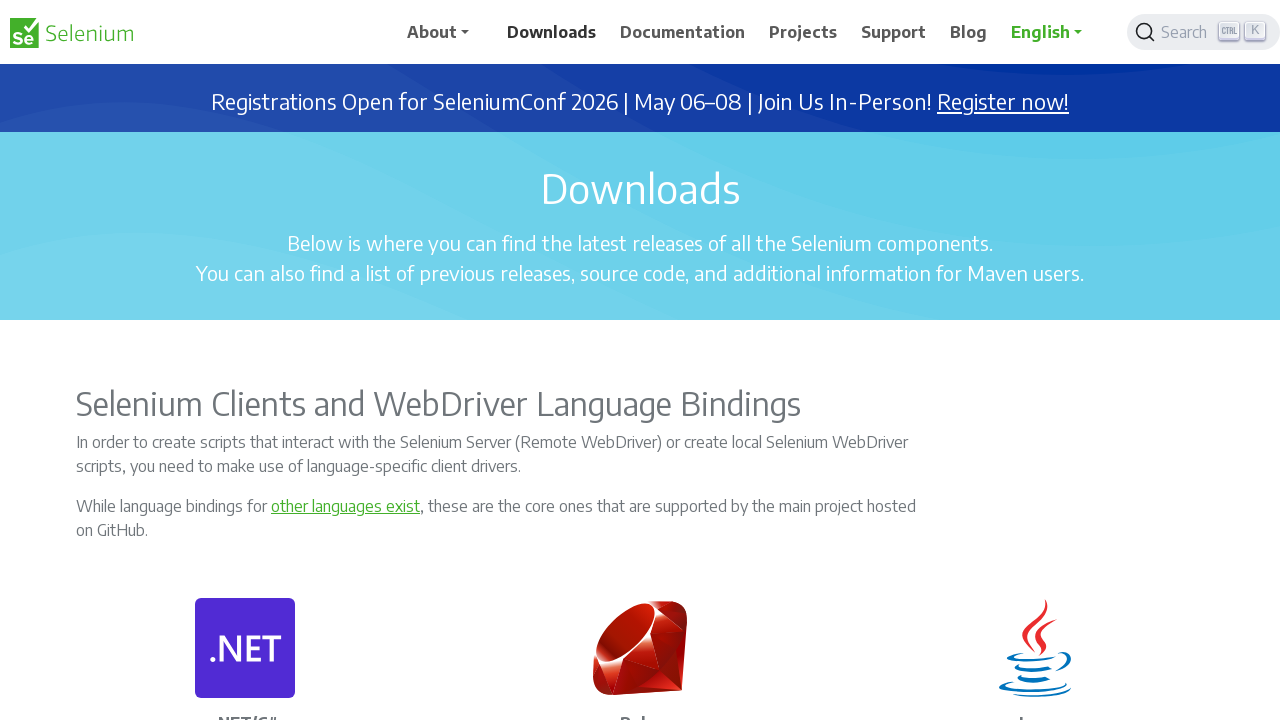

Page reloaded successfully
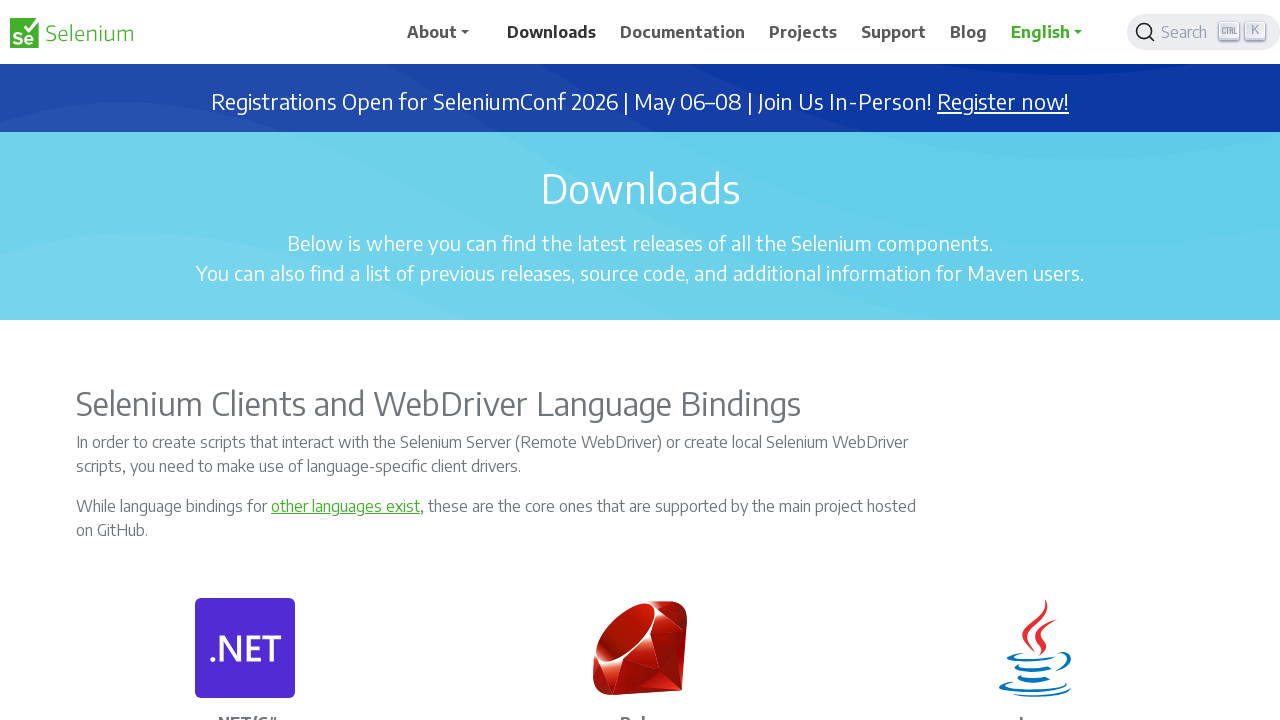

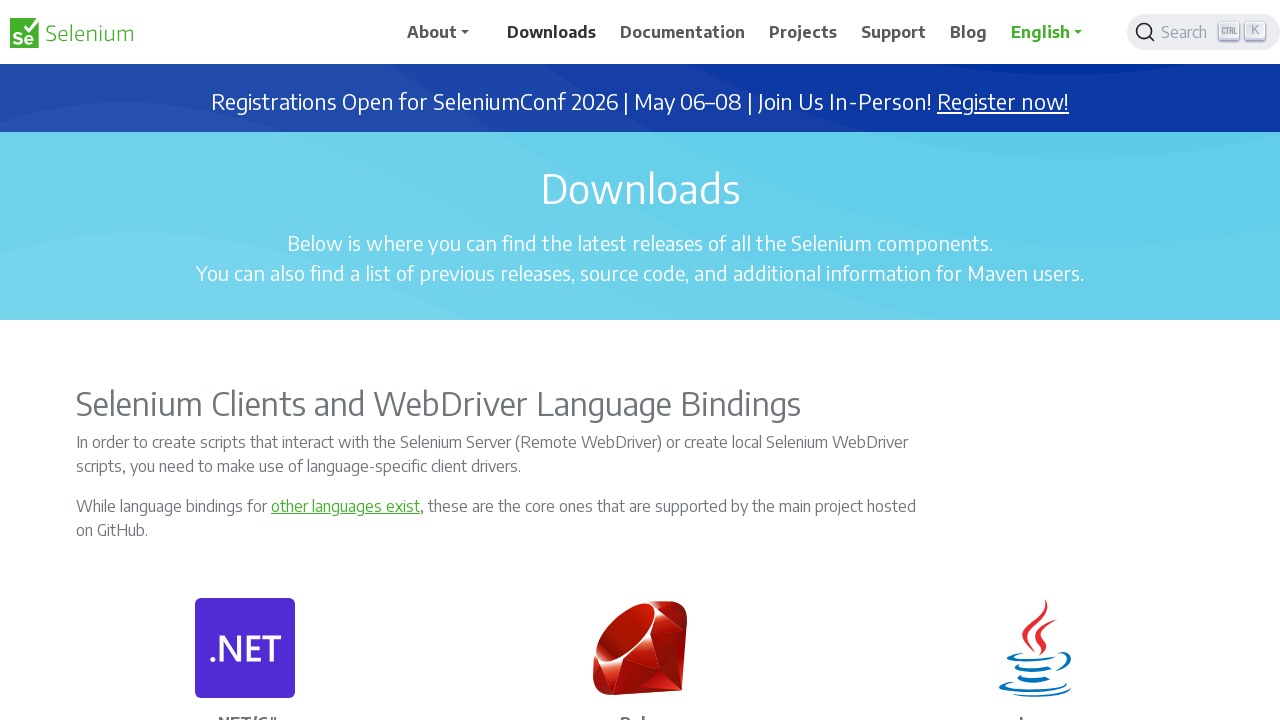